Tests enabling and disabling an input field - clicks Enable button to unlock input, types text, then clicks Disable to lock it again

Starting URL: http://the-internet.herokuapp.com/dynamic_controls

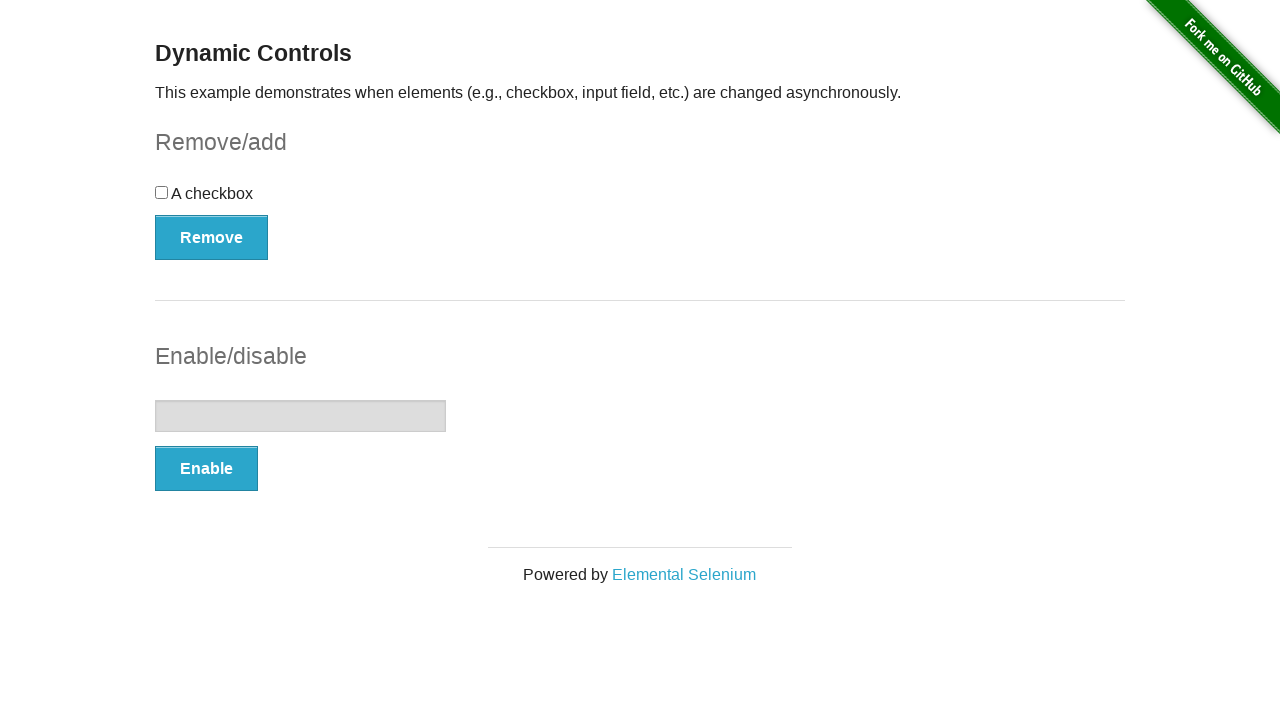

Located input field element
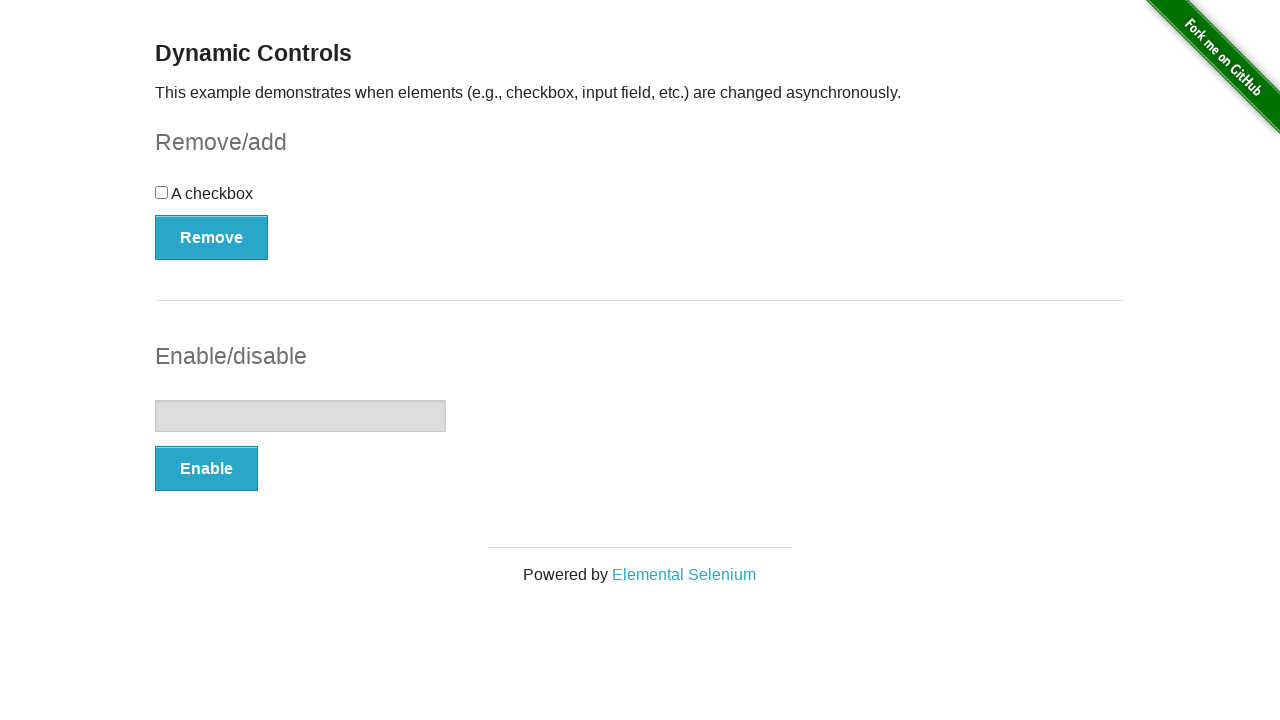

Verified input is initially disabled
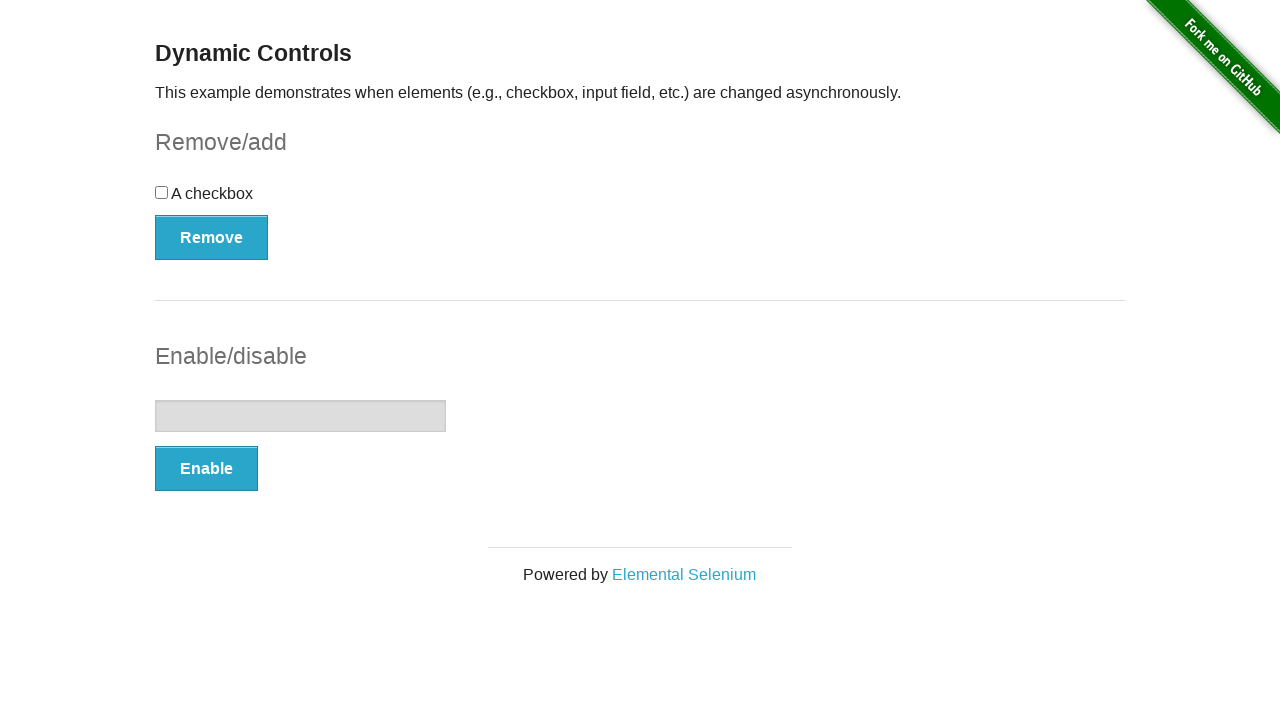

Clicked Enable button to unlock input field at (206, 469) on button:has-text('Enable')
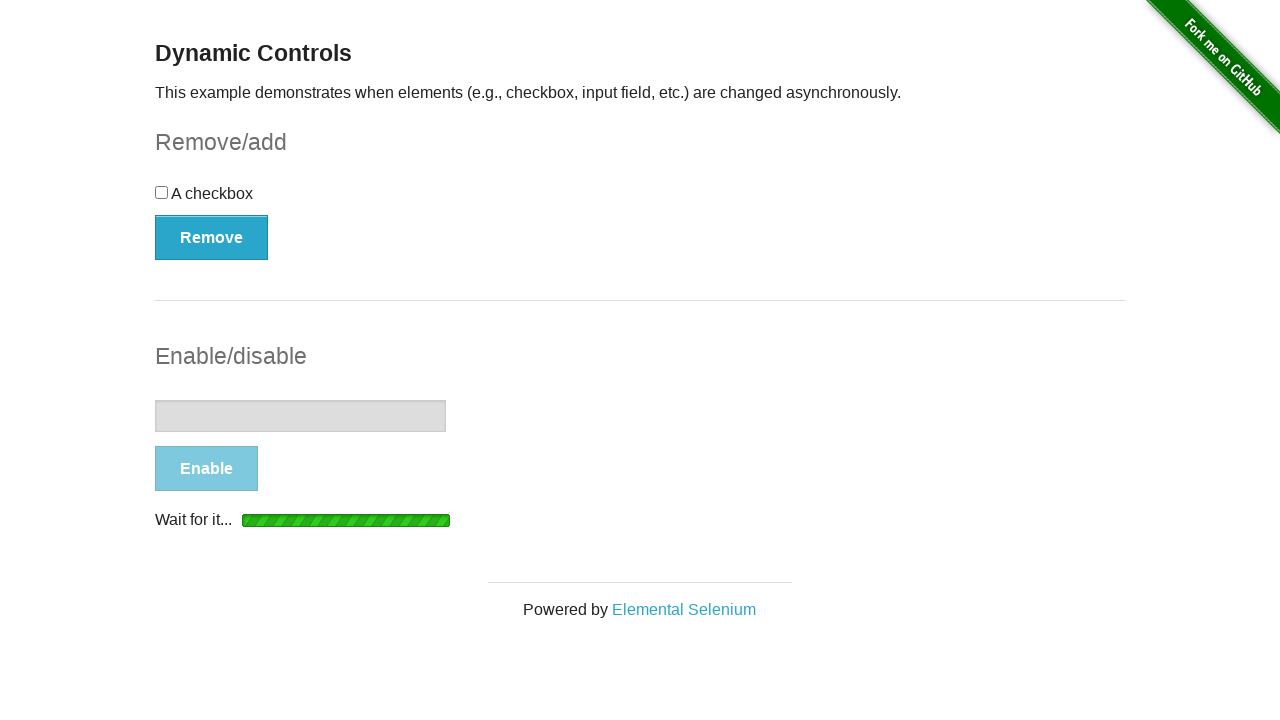

Waited for input field to become enabled
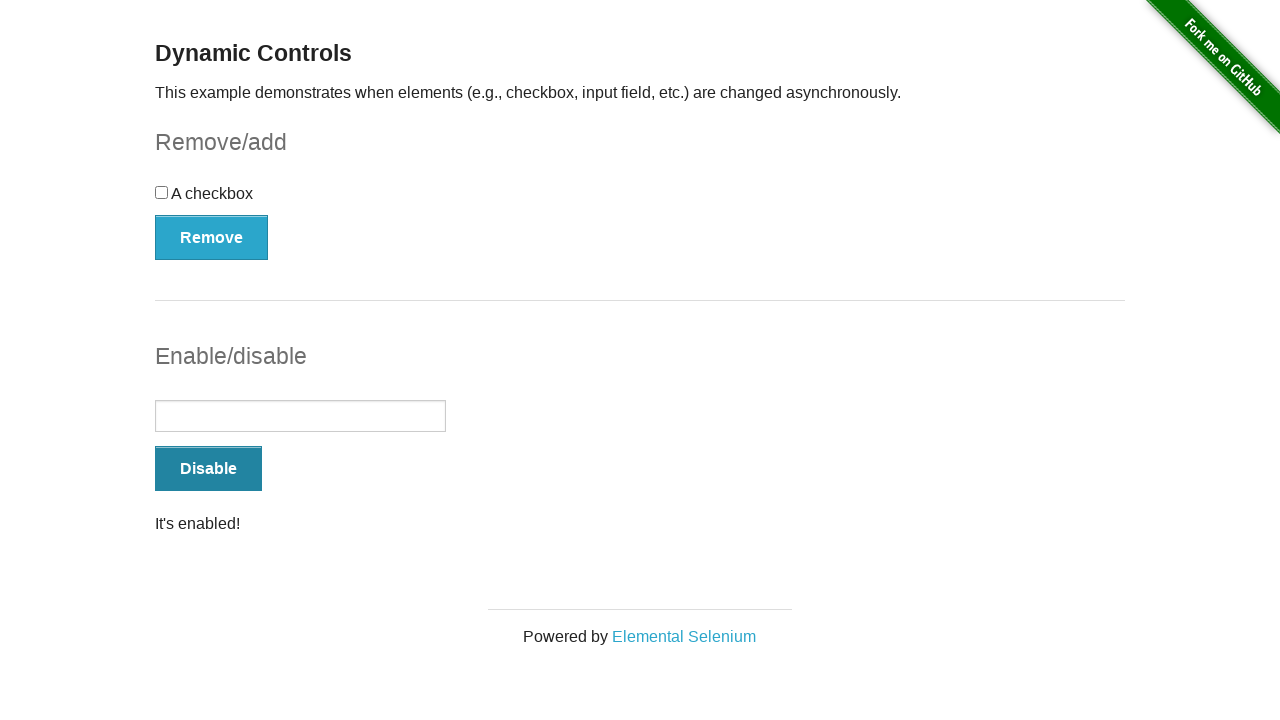

Typed 'text123' into the enabled input field on input[type='text']
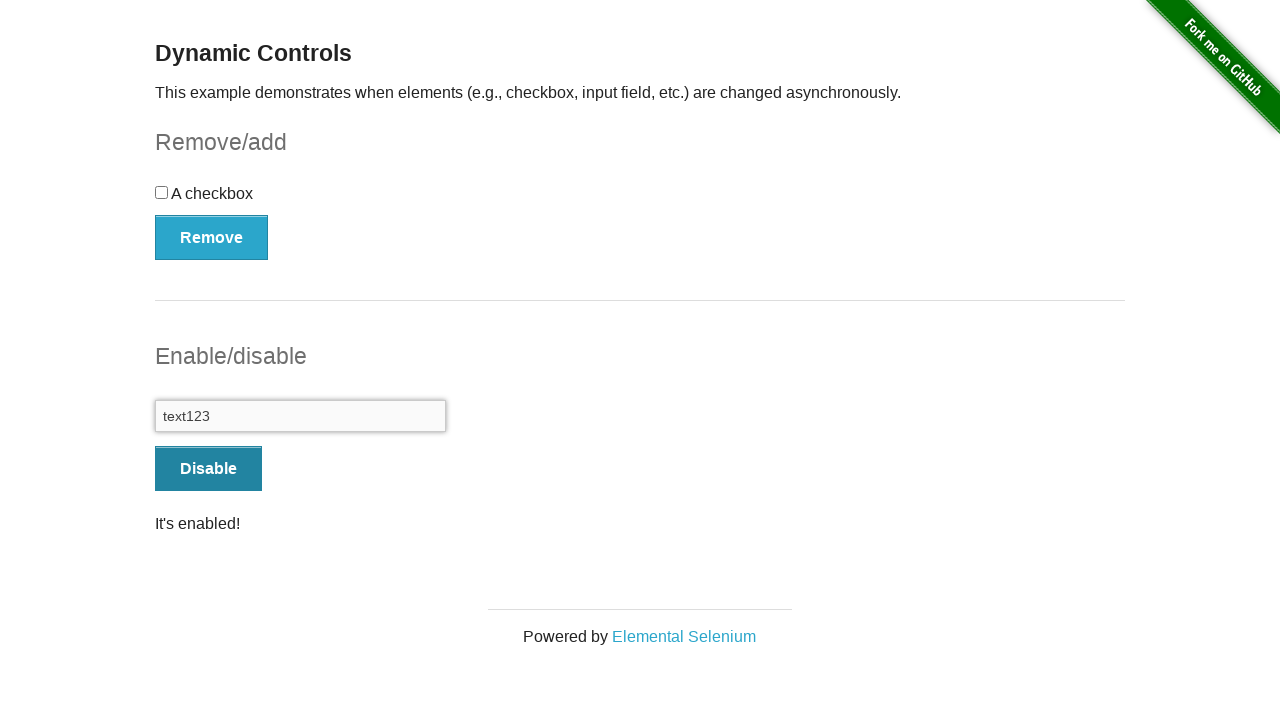

Verified Enable button changed to Disable button
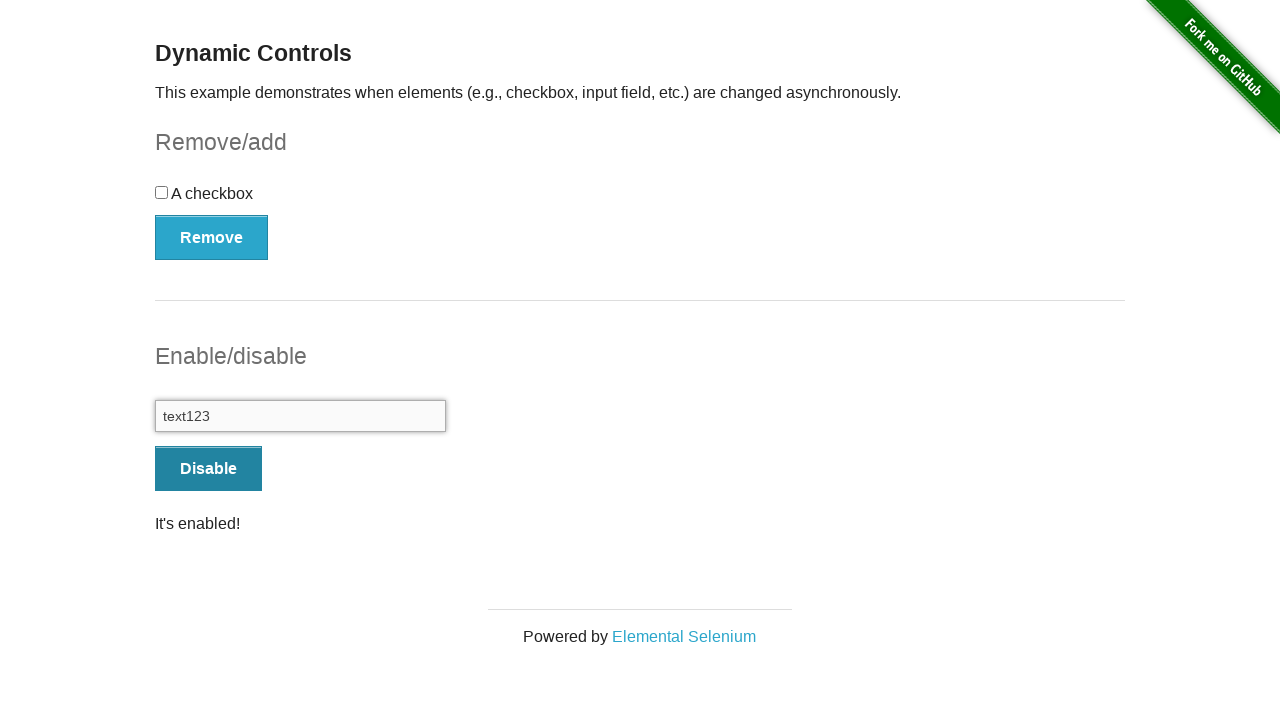

Clicked Disable button to lock input field at (208, 469) on button:has-text('Disable')
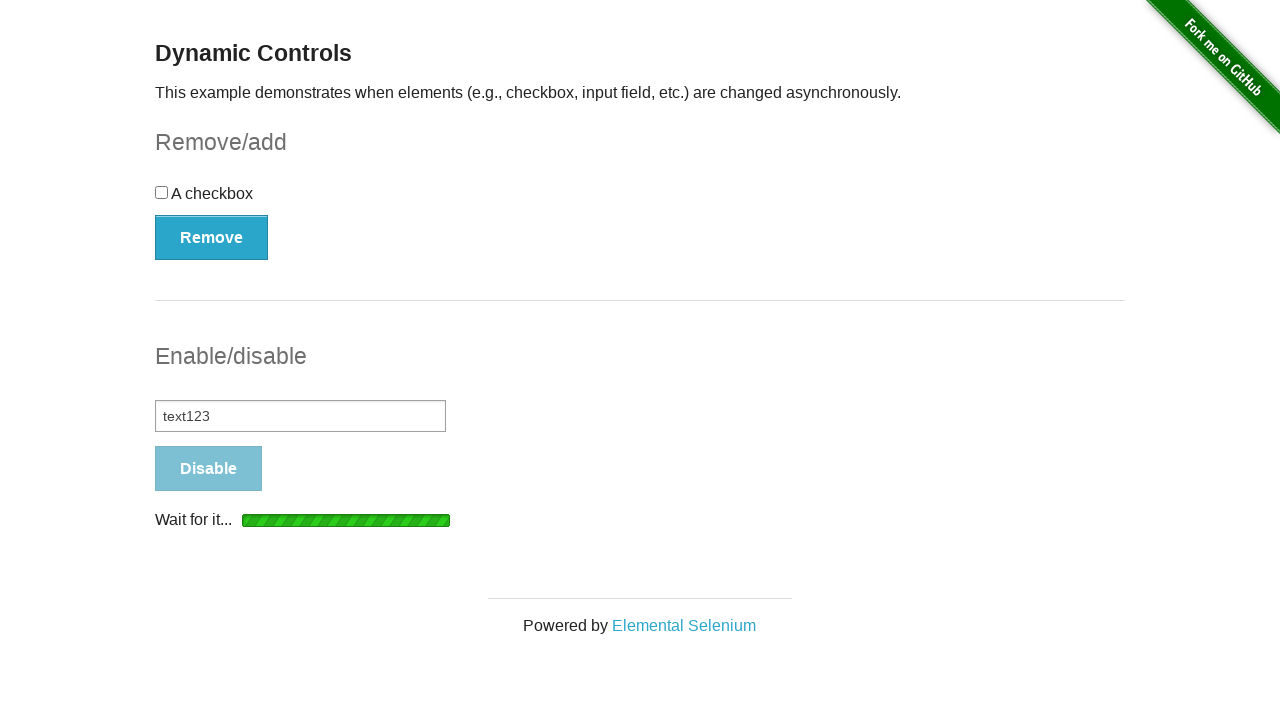

Waited for input field to become disabled again
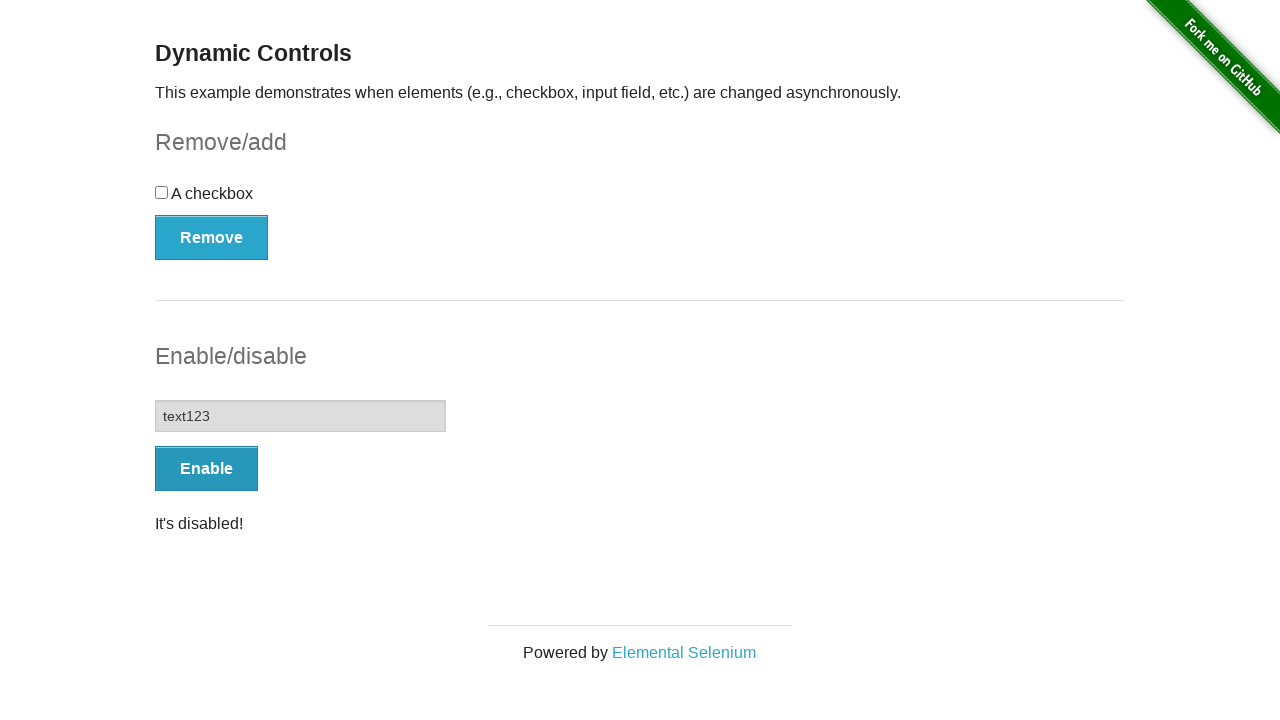

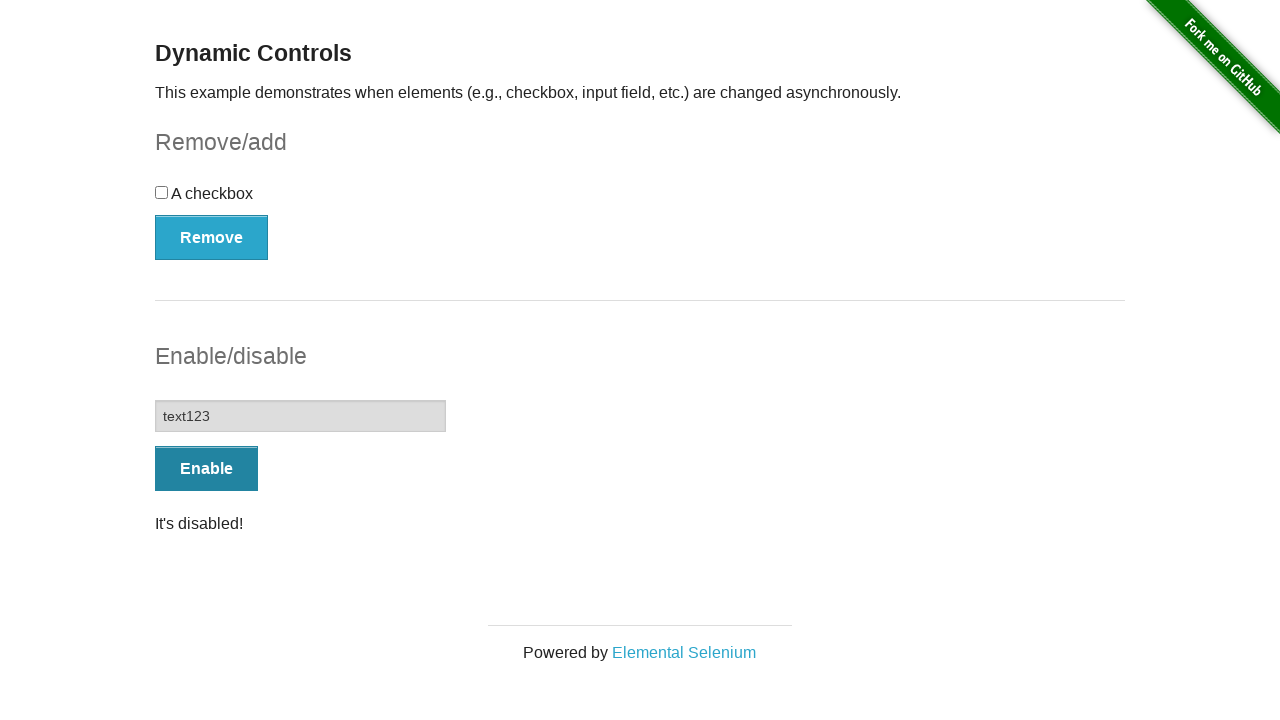